Navigates to GitHub homepage and verifies the page loads by checking the page title

Starting URL: https://github.com

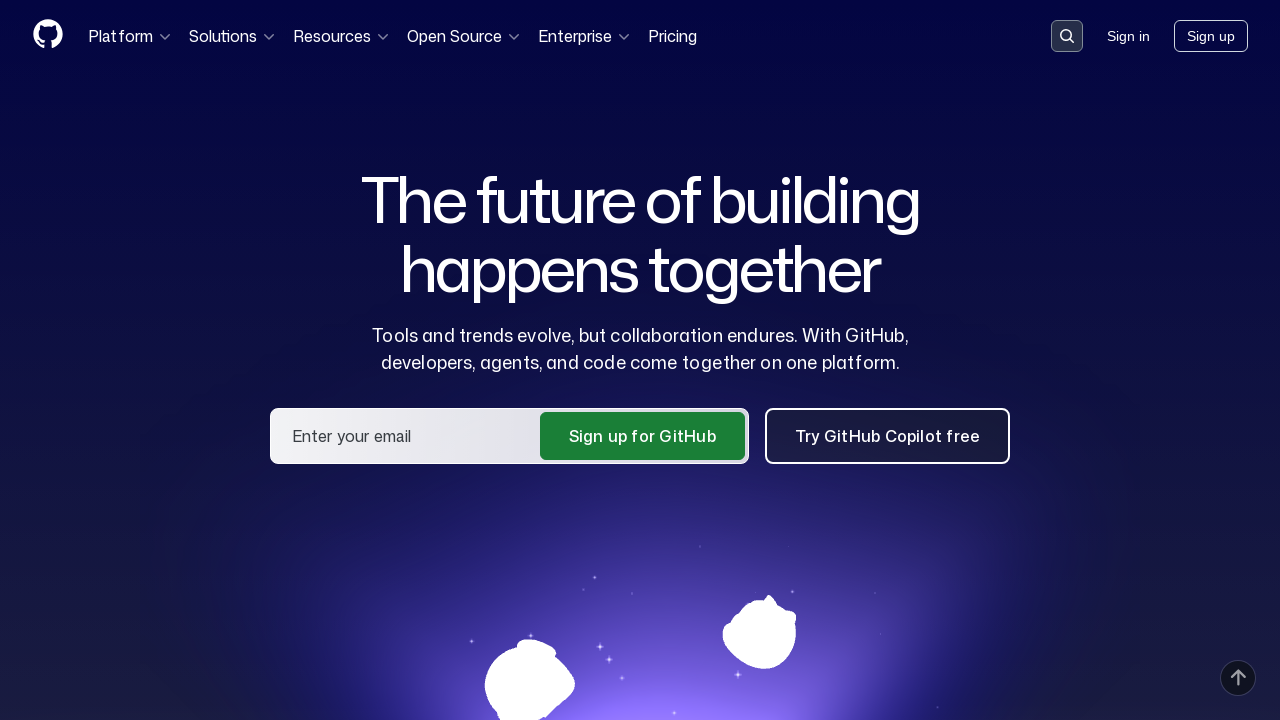

Navigated to GitHub homepage
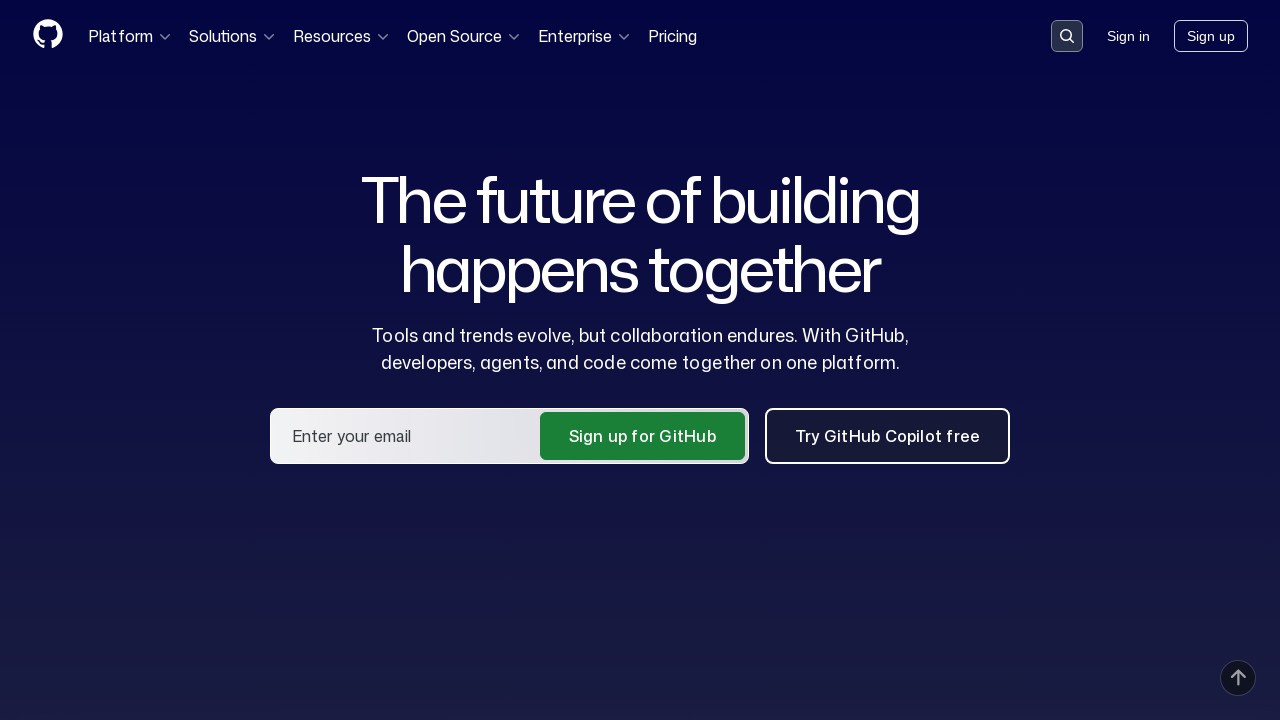

Page loaded and DOM content is ready
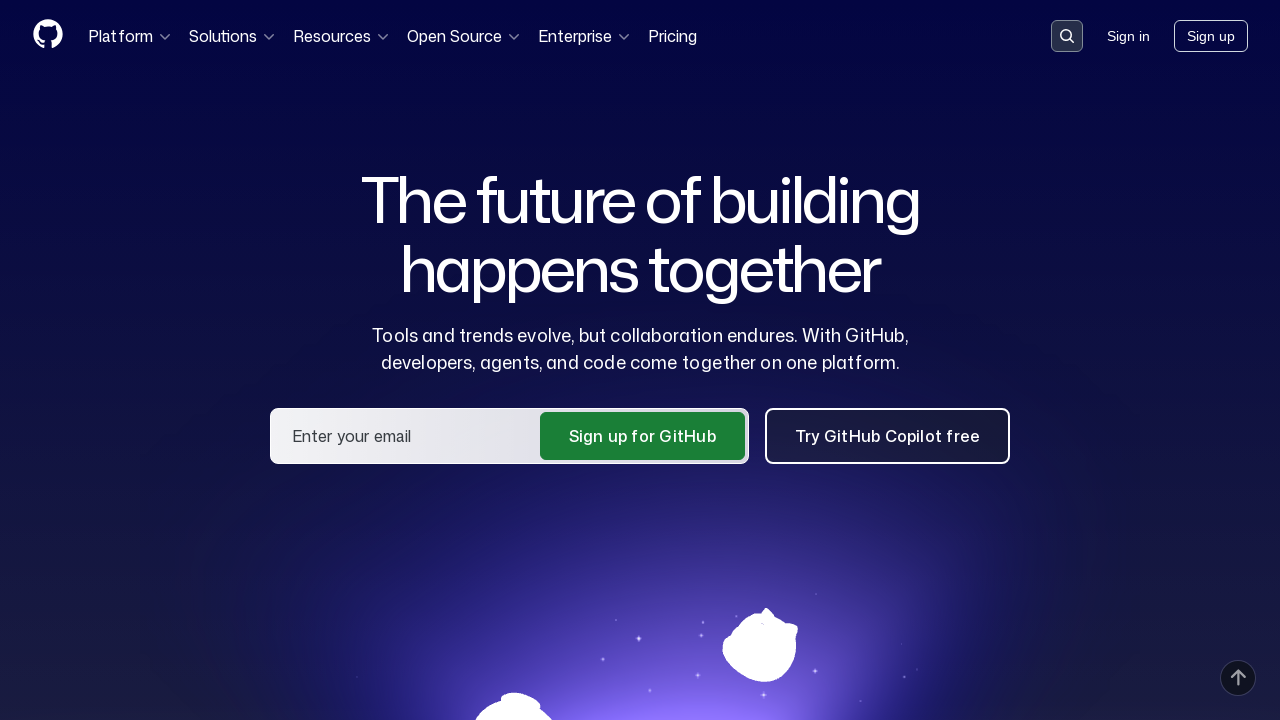

Verified page title contains 'GitHub'
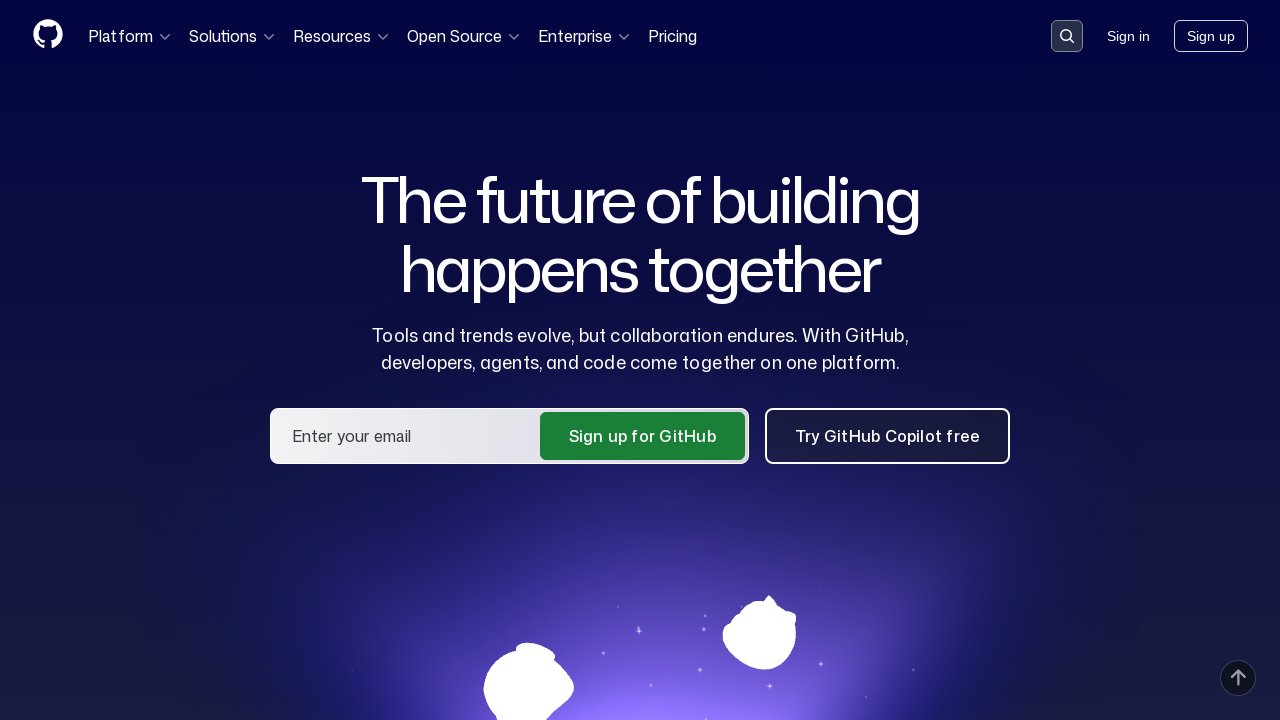

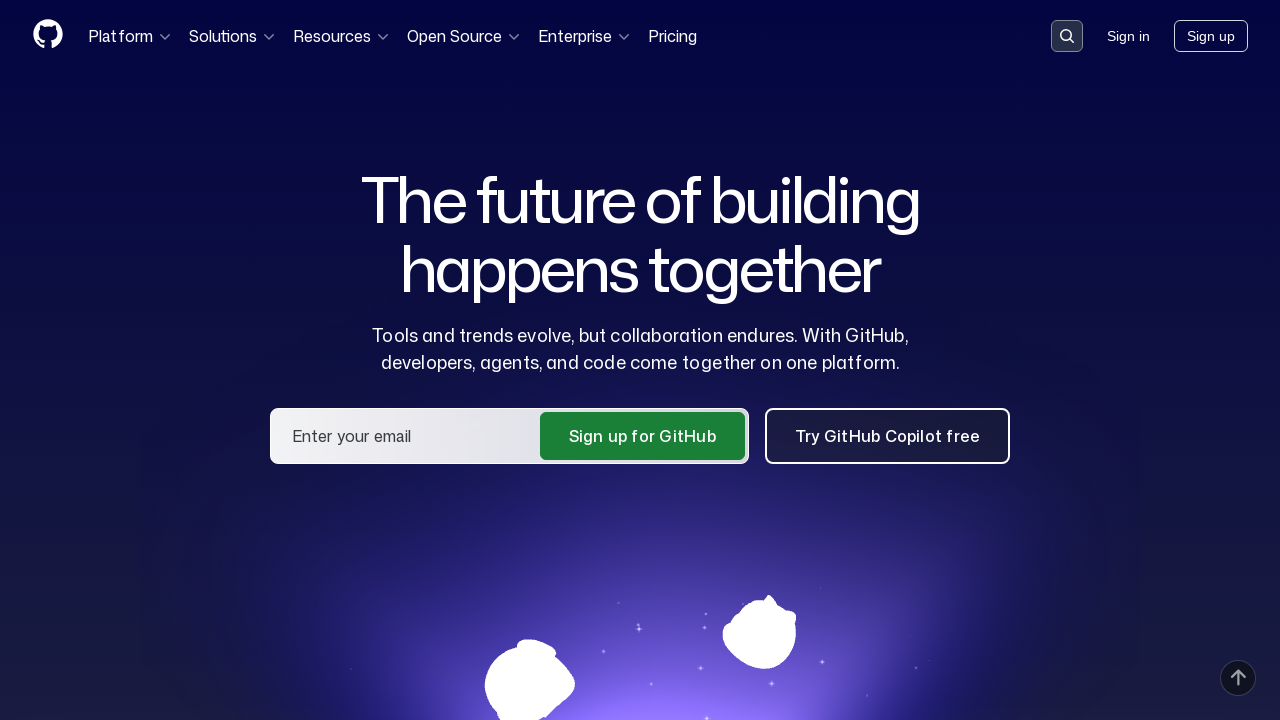